Tests dropdown and multi-select functionality across two demo sites, including selecting and deselecting options using different methods

Starting URL: https://demo.automationtesting.in/Register.html

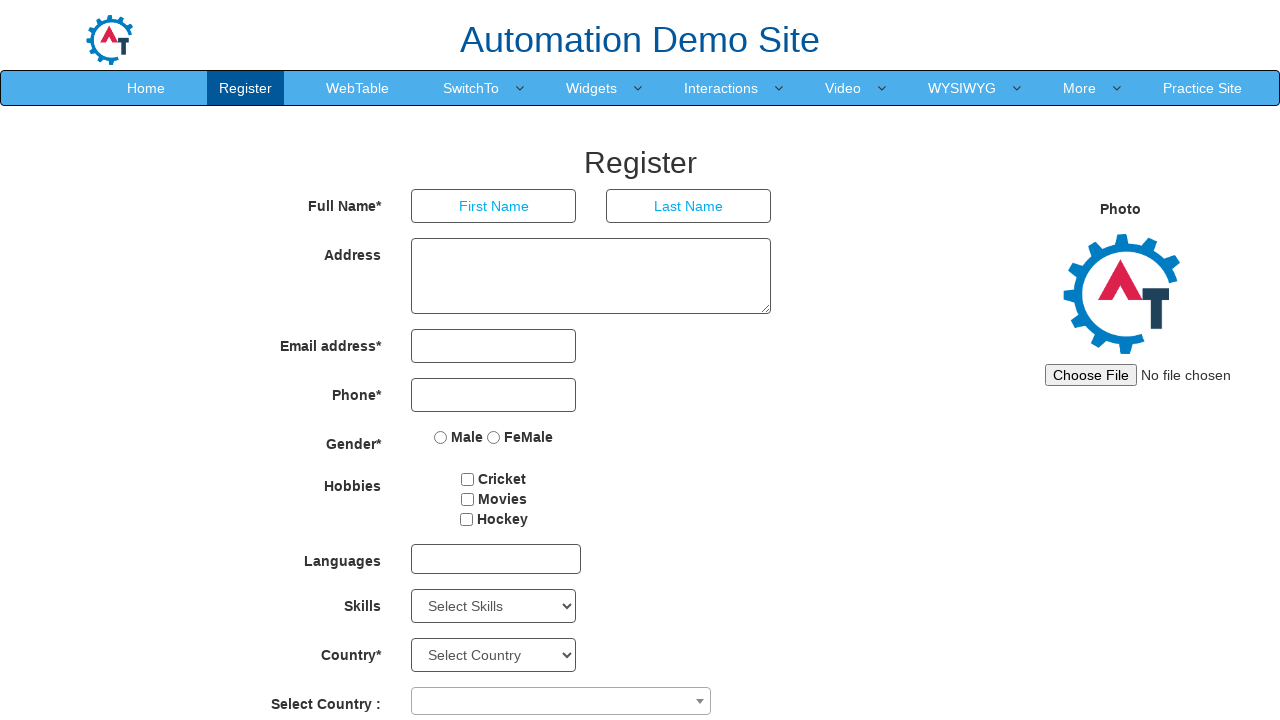

Selected 'Adobe Photoshop' from Skills dropdown by value on #Skills
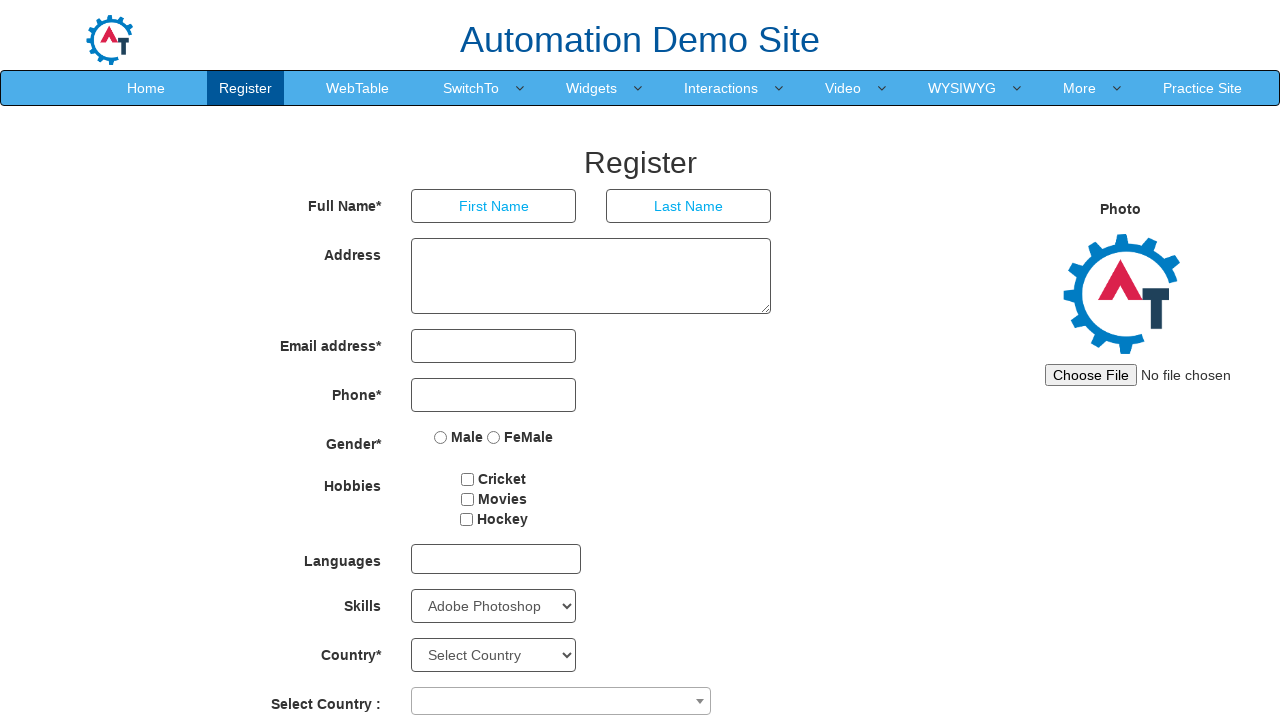

Selected option at index 2 from Skills dropdown on #Skills
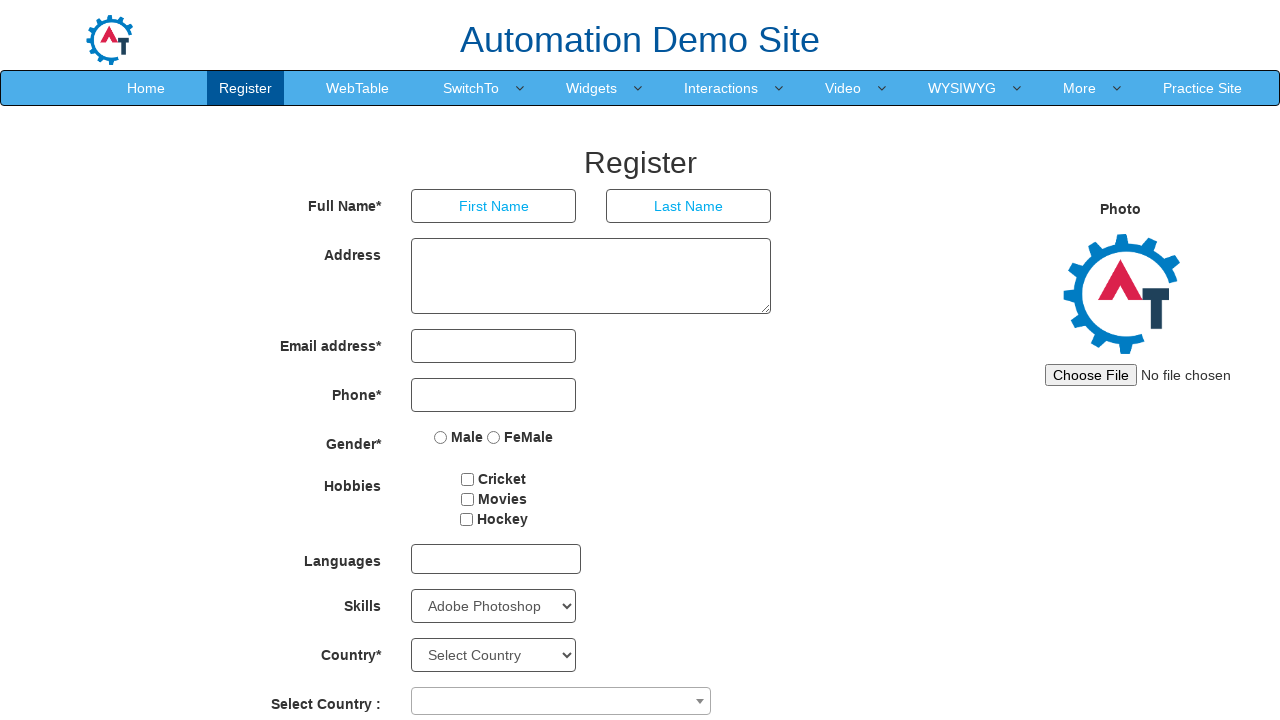

Selected 'Adobe Photoshop' from Skills dropdown by label on #Skills
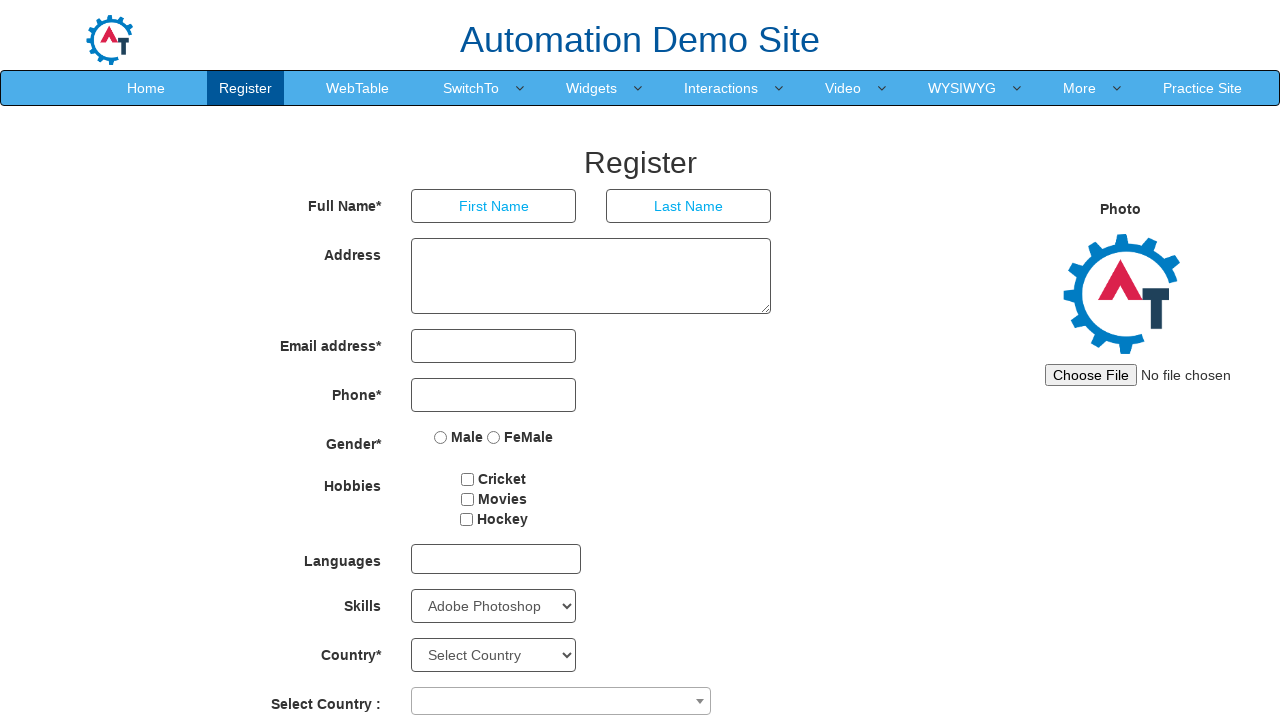

Navigated to DemoQA select menu page
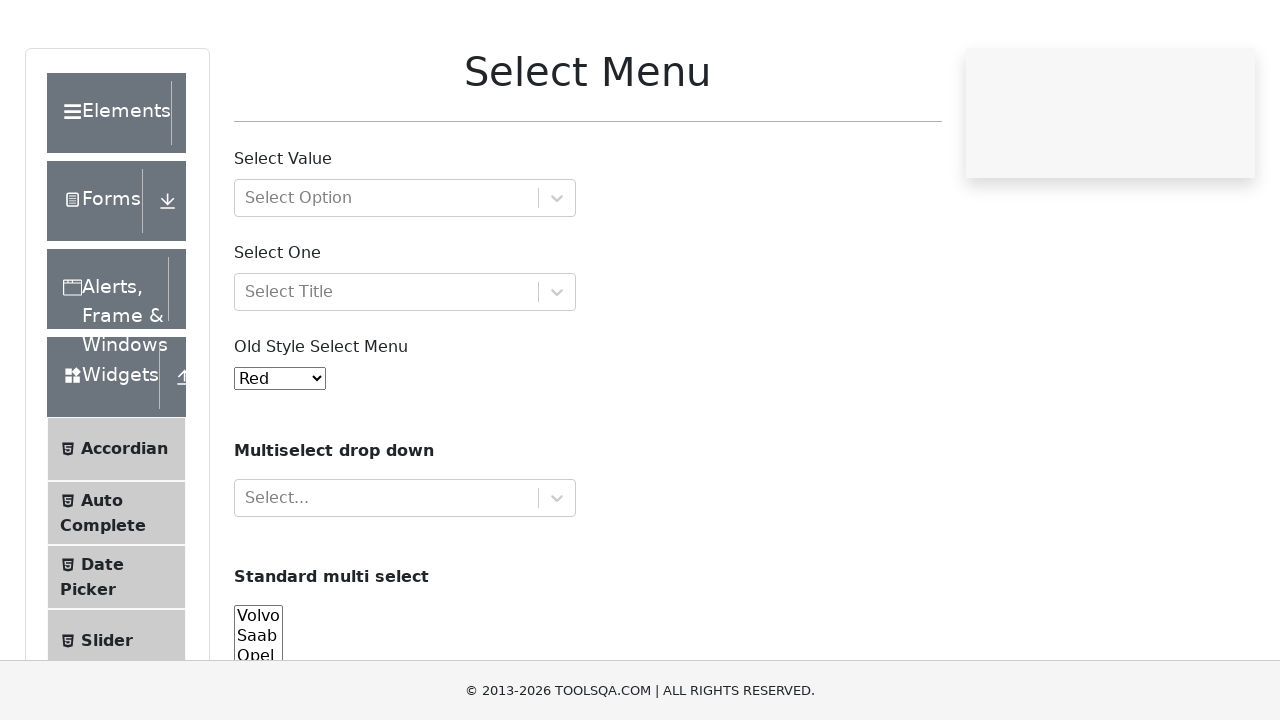

Selected all options (indices 0-3) in cars multi-select dropdown on #cars
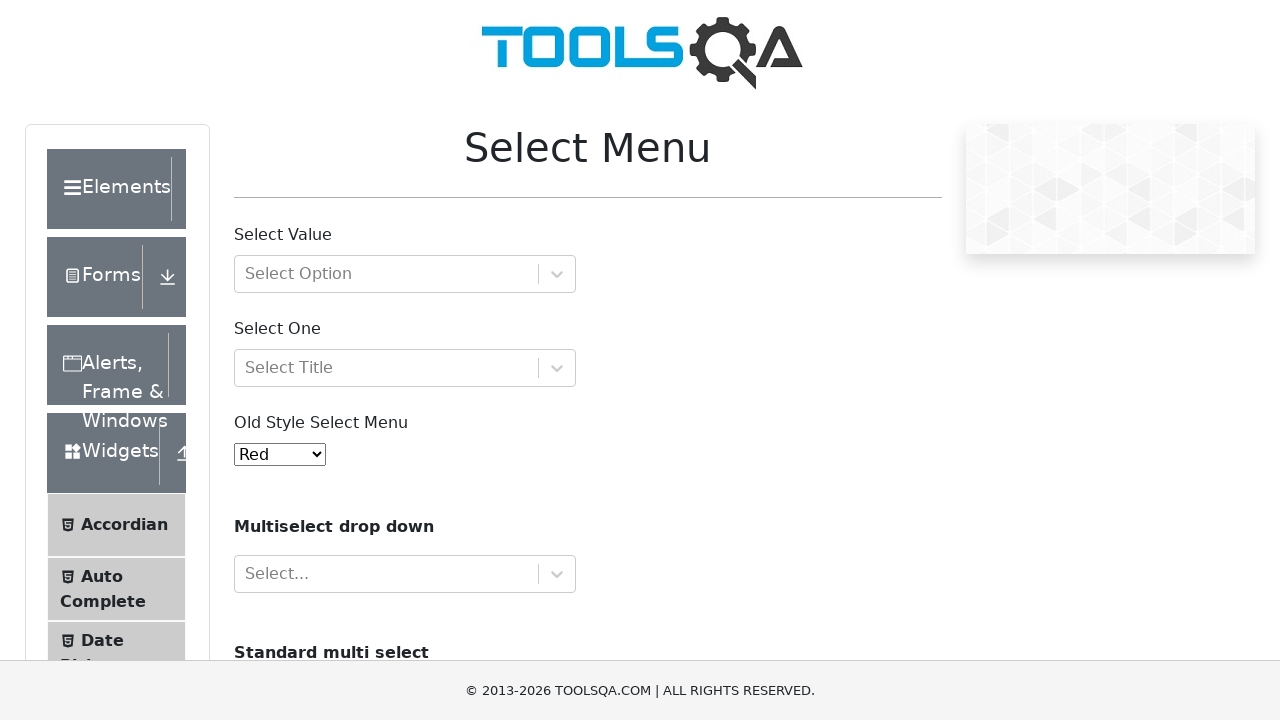

Retrieved currently selected values from cars dropdown
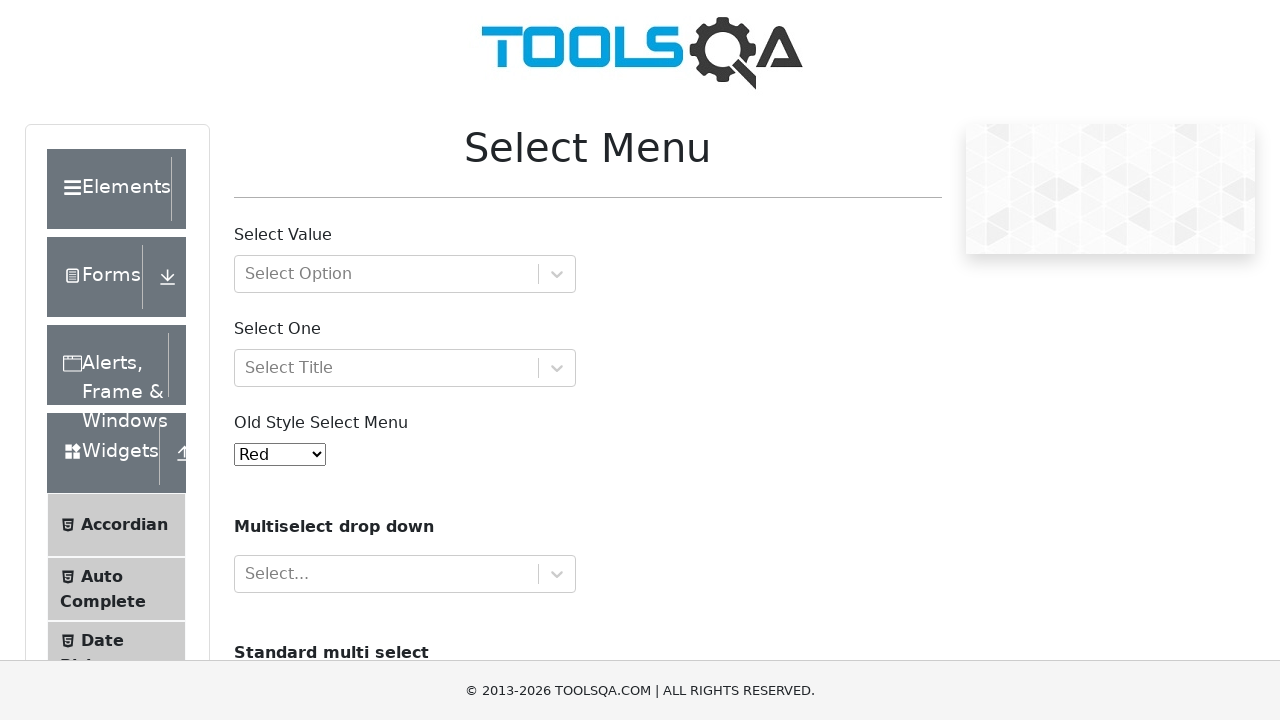

Removed 'audi' from selected options list
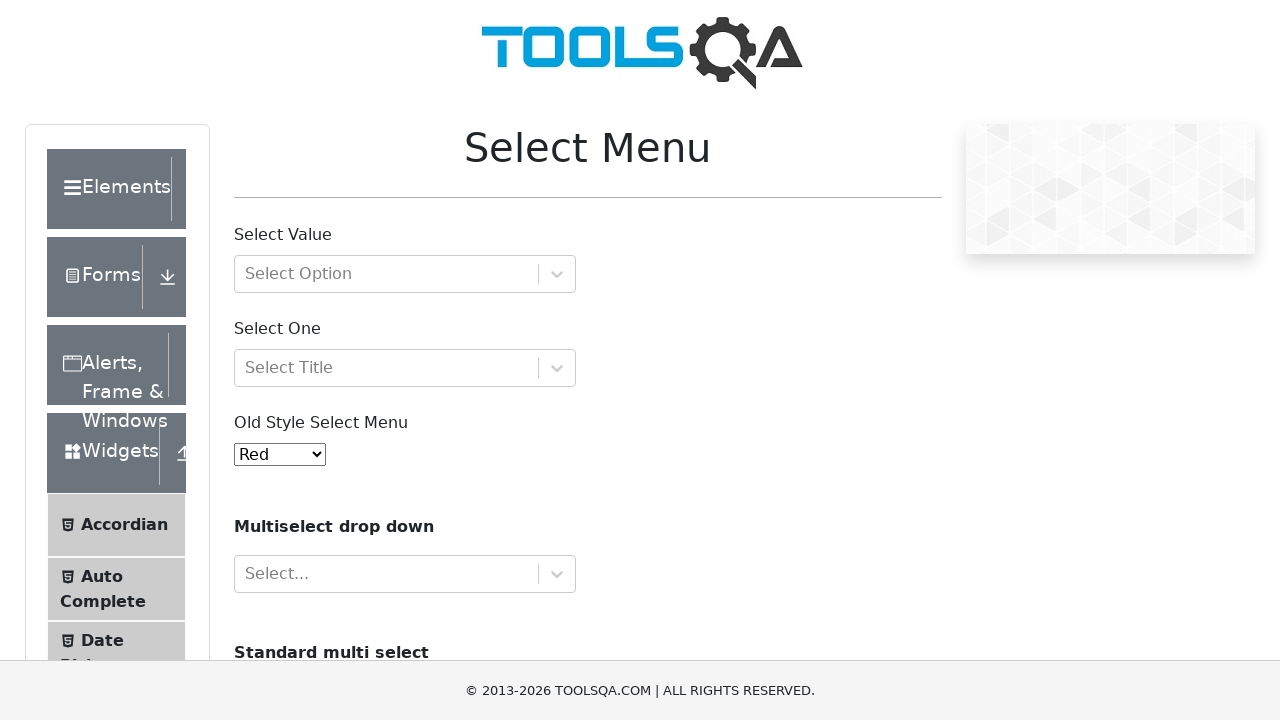

Reselected remaining options (deselected 'audi') on #cars
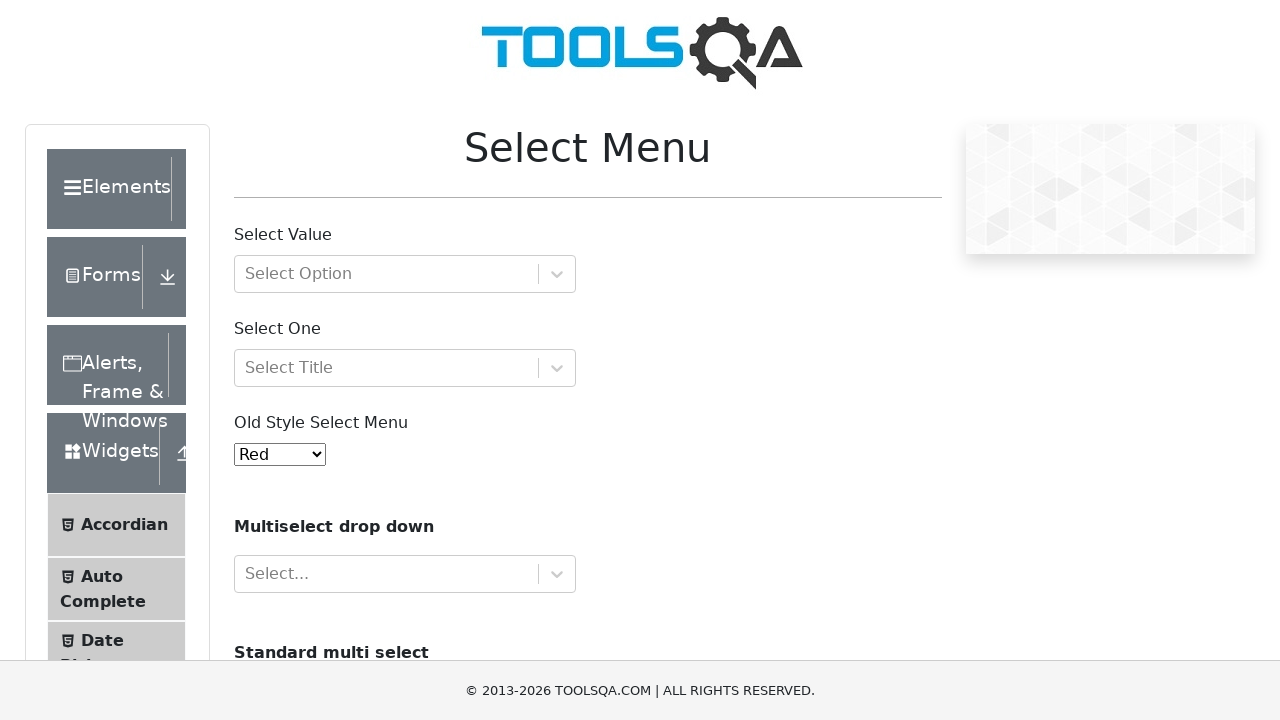

Cleared all selections from cars dropdown on #cars
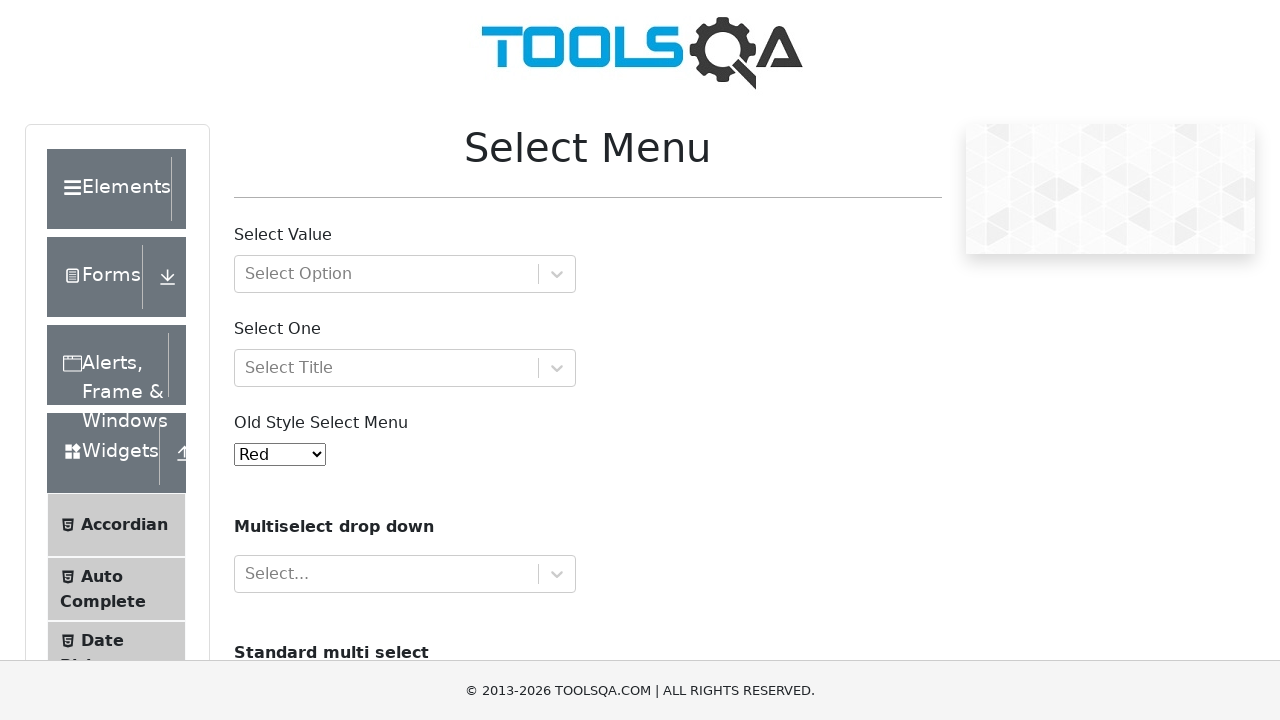

Checked if multiple selection is enabled: True
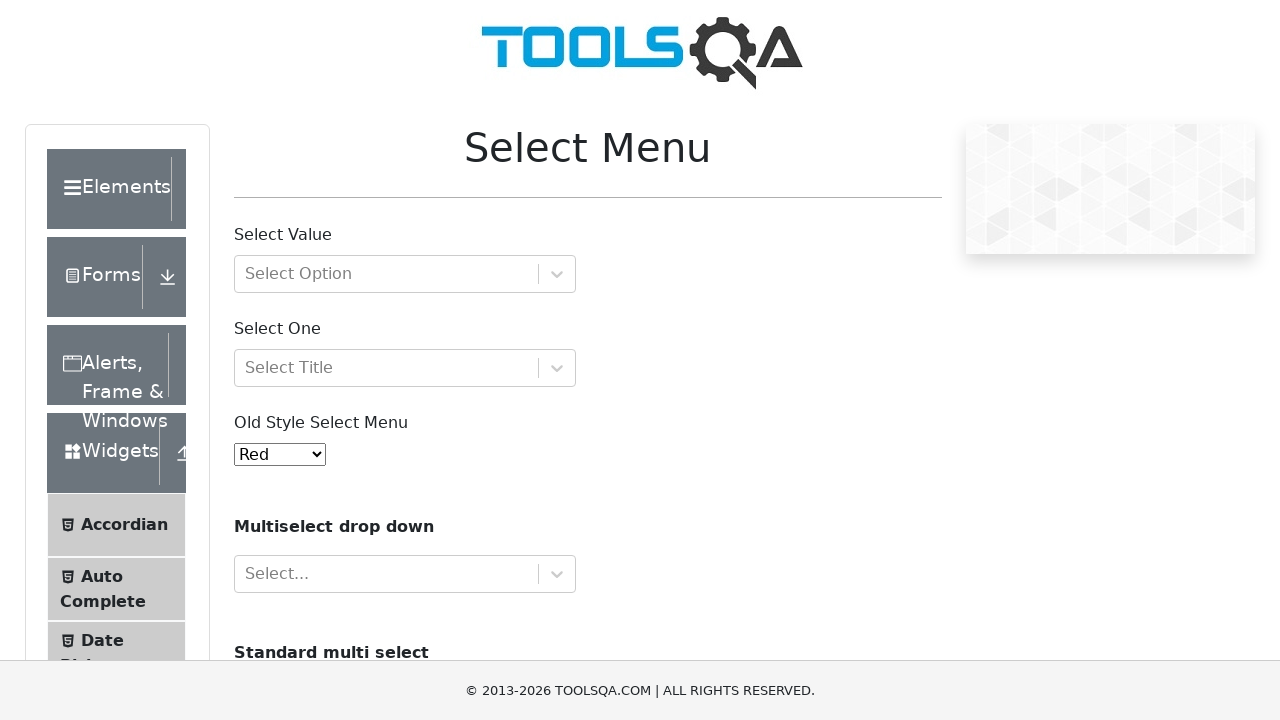

Selected options at indices 0 and 3 in cars dropdown on #cars
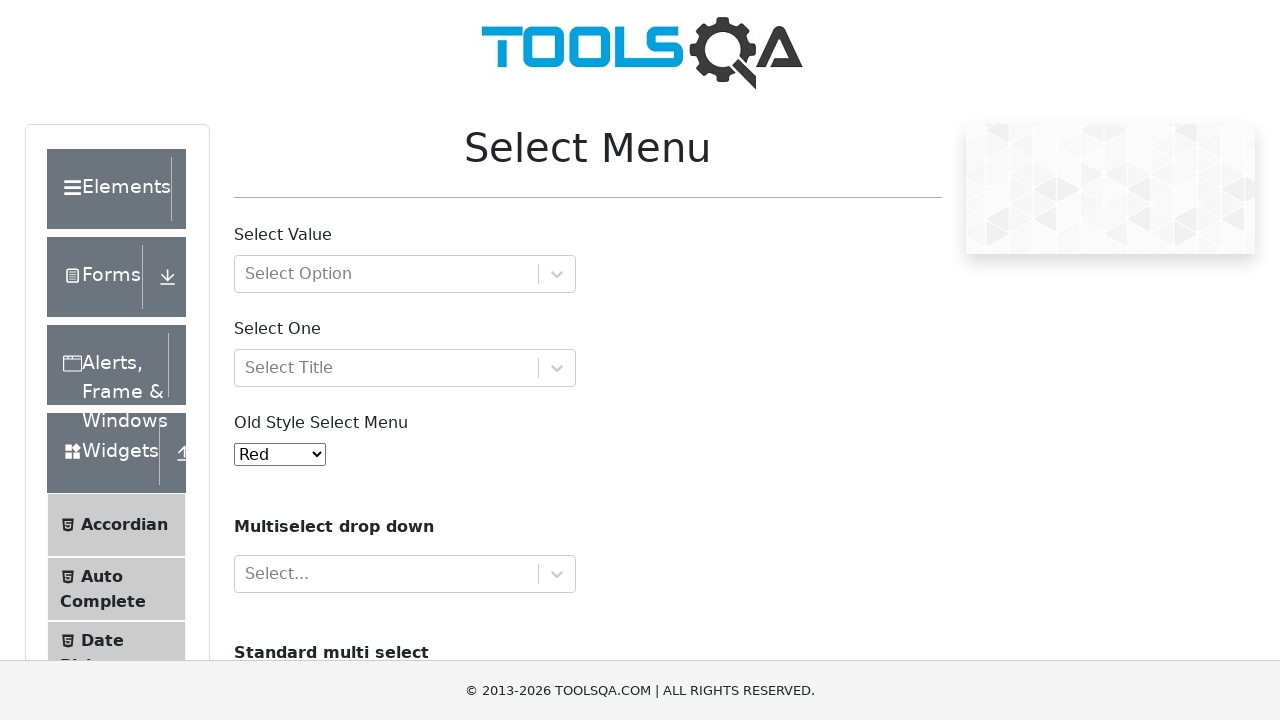

Retrieved selected options: ['Volvo', 'Audi']
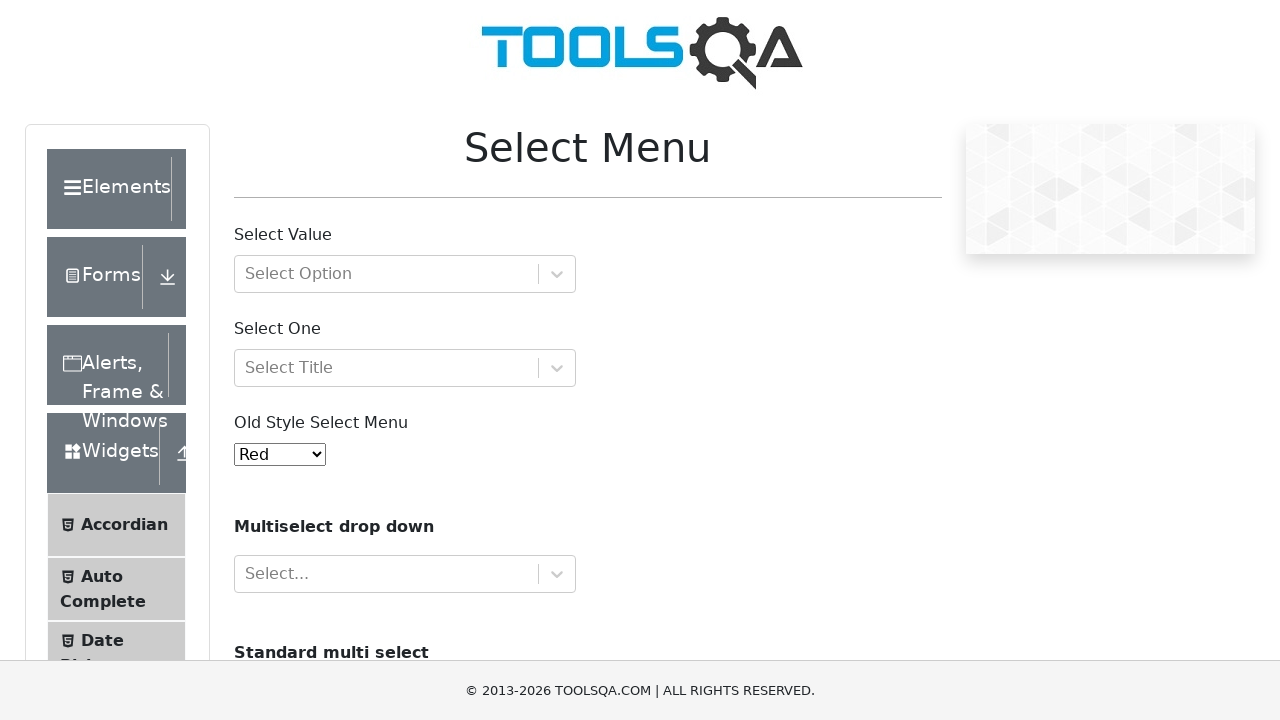

Retrieved all available options: ['Volvo', 'Saab', 'Opel', 'Audi']
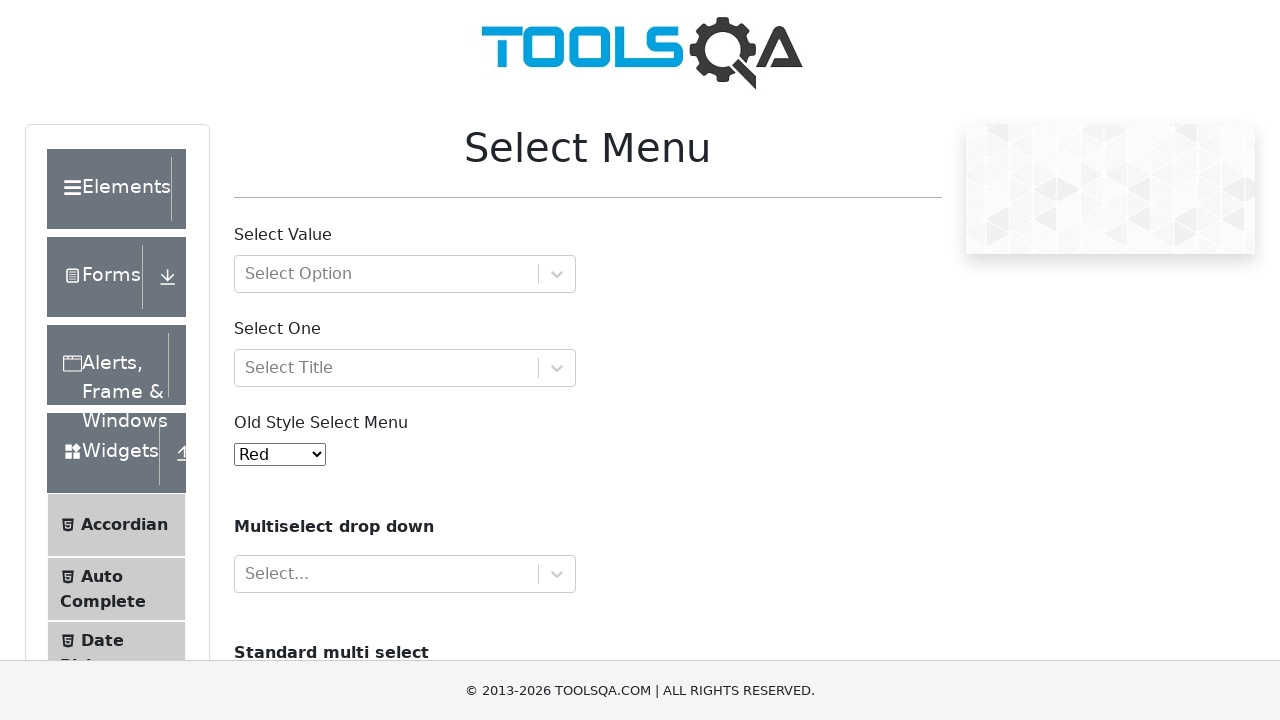

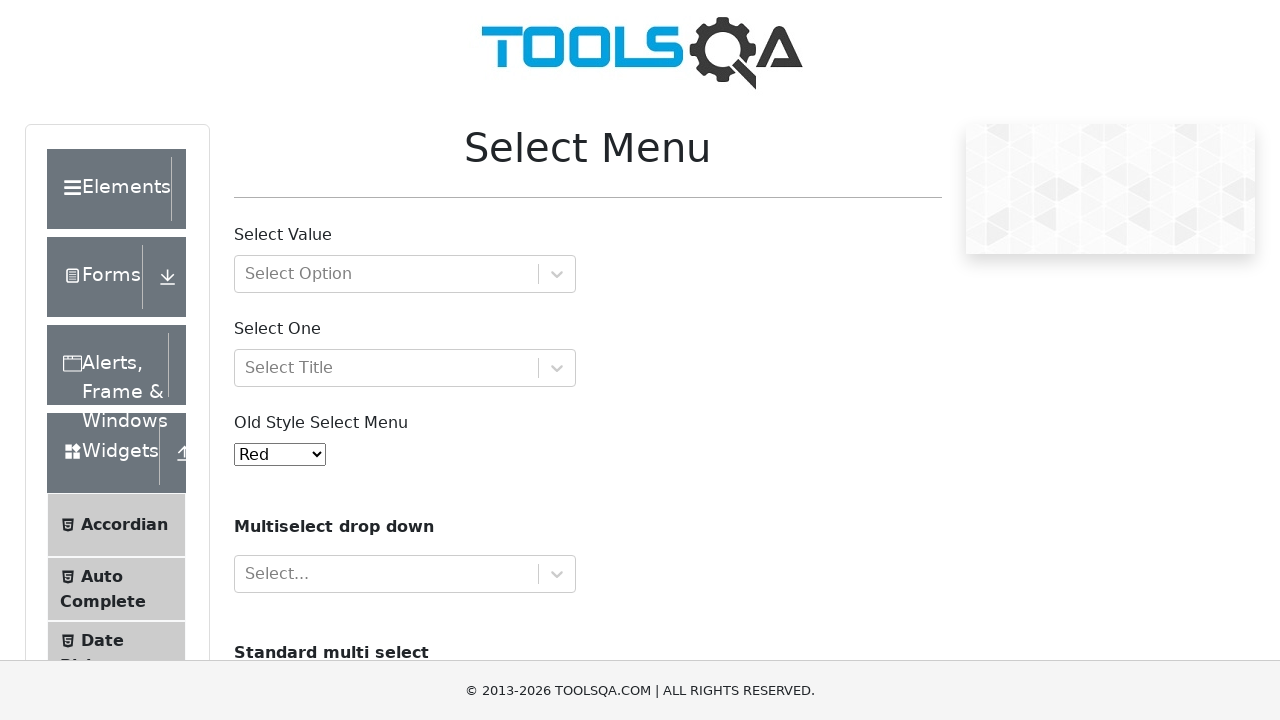